Tests mouse hover interaction on the CVC hint element to trigger tooltip or help information display.

Starting URL: https://sandbox.cardpay.com/MI/cardpayment2.html?orderXml=PE9SREVSIFdBTExFVF9JRD0nODI5OScgT1JERVJfTlVNQkVSPSc0NTgyMTEnIEFNT1VOVD0nMjkxLjg2JyBDVVJSRU5DWT0nRVVSJyAgRU1BSUw9J2N1c3RvbWVyQGV4YW1wbGUuY29tJz4KPEFERFJFU1MgQ09VTlRSWT0nVVNBJyBTVEFURT0nTlknIFpJUD0nMTAwMDEnIENJVFk9J05ZJyBTVFJFRVQ9JzY3NyBTVFJFRVQnIFBIT05FPSc4NzY5OTA5MCcgVFlQRT0nQklMTElORycvPgo8L09SREVSPg==&sha512=998150a2b27484b776a1628bfe7505a9cb430f276dfa35b14315c1c8f03381a90490f6608f0dcff789273e05926cd782e1bb941418a9673f43c47595aa7b8b0d

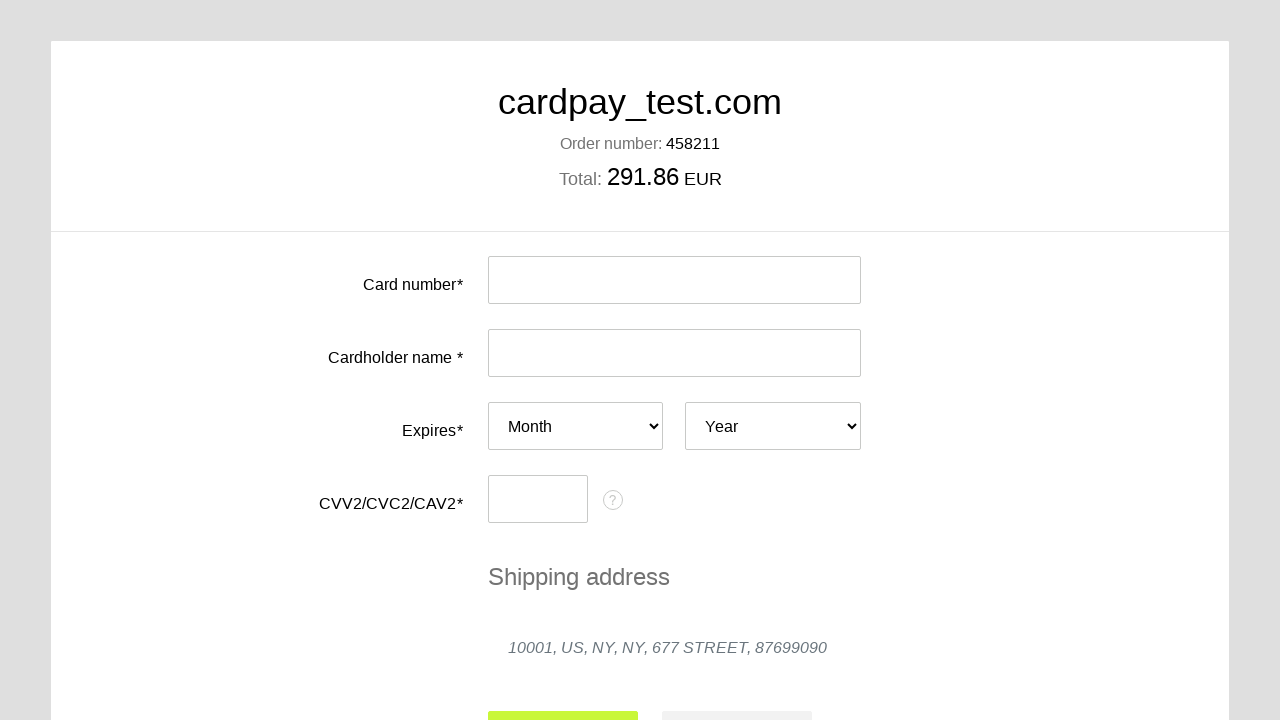

Hovered over CVC hint element to trigger tooltip at (613, 500) on #cvc-hint
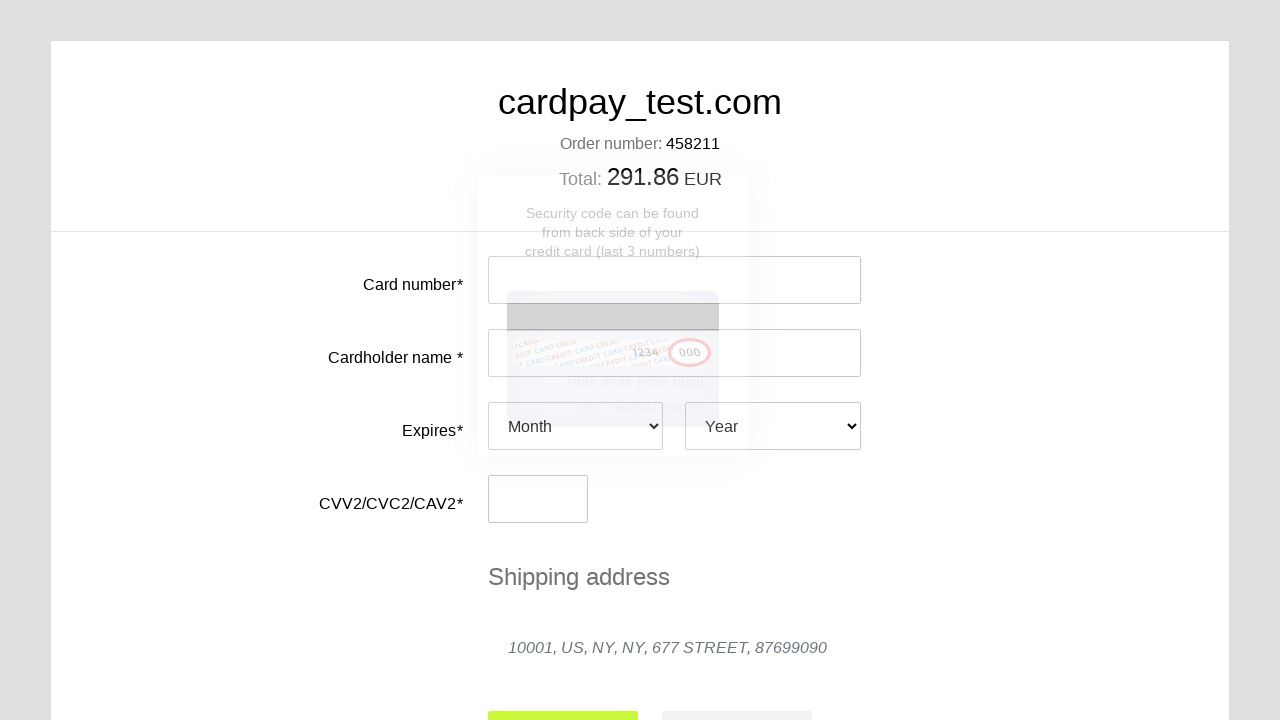

Clicked CVC hint element at (613, 500) on #cvc-hint
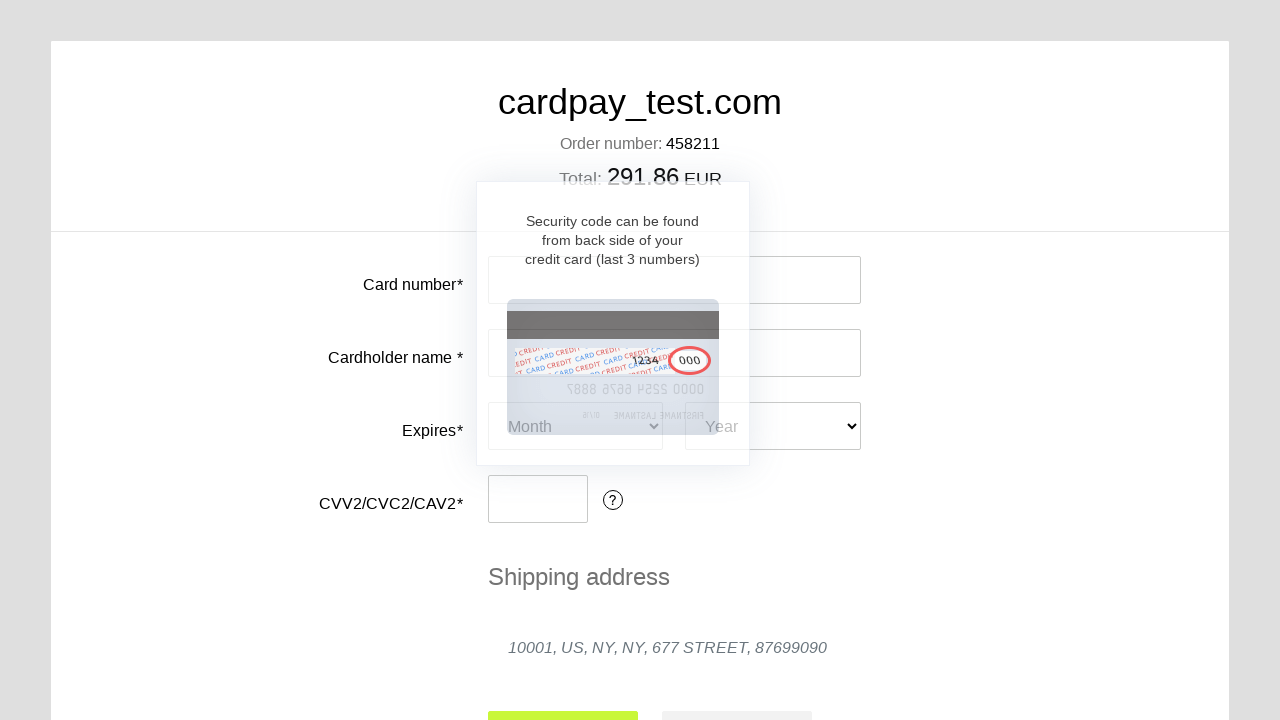

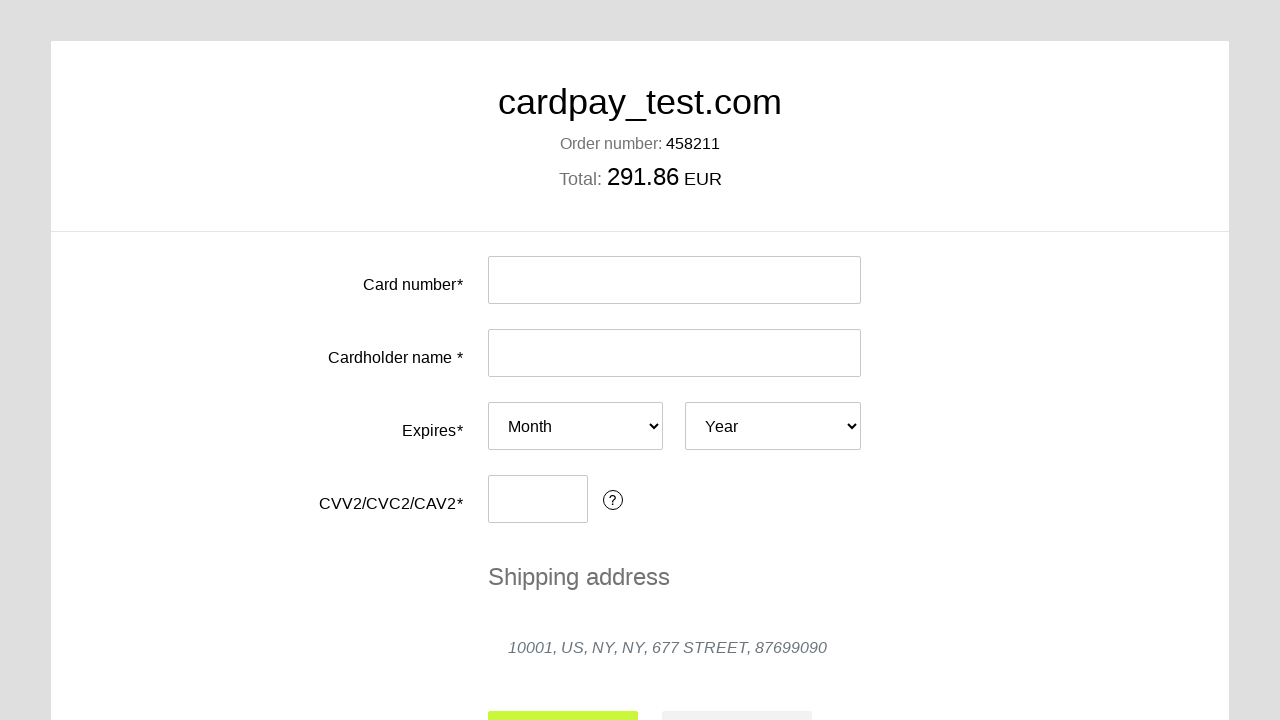